Tests iframe interaction by switching between different frames and clicking buttons within them

Starting URL: https://v1.training-support.net/selenium/iframes

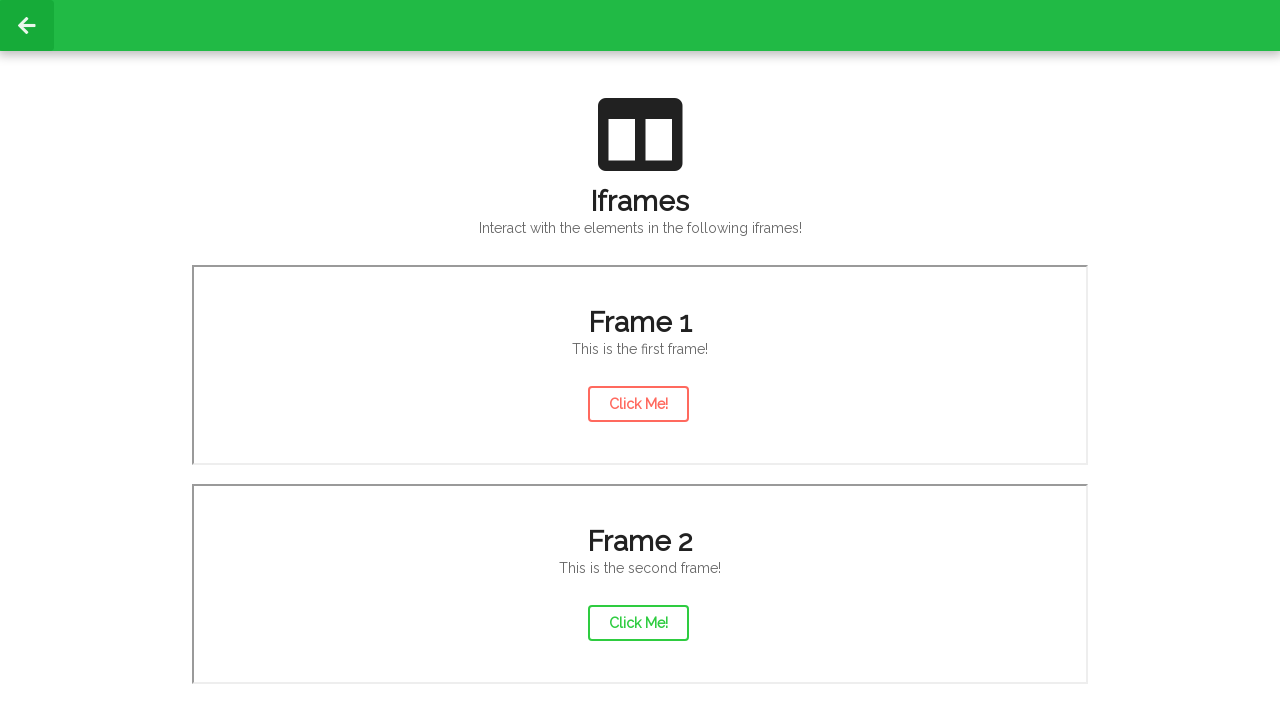

Located second iframe with src='/selenium/frame2'
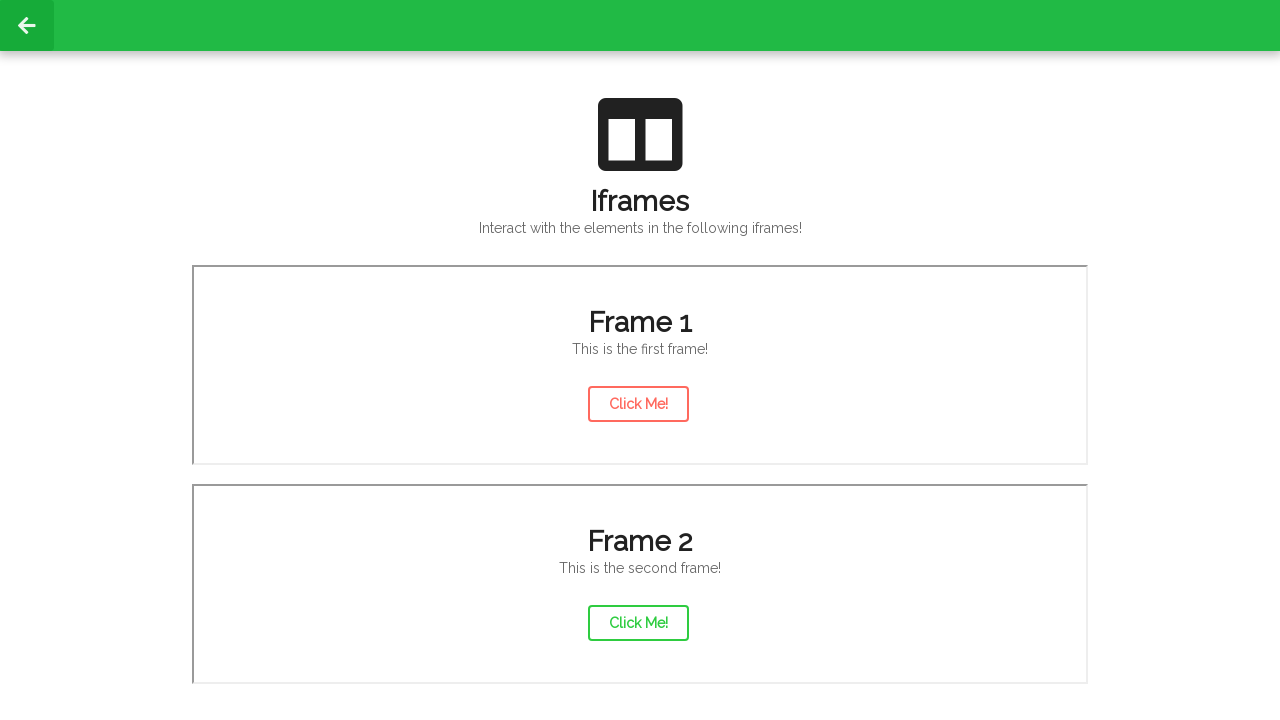

Clicked action button in second iframe at (638, 623) on iframe[src='/selenium/frame2'] >> internal:control=enter-frame >> #actionButton
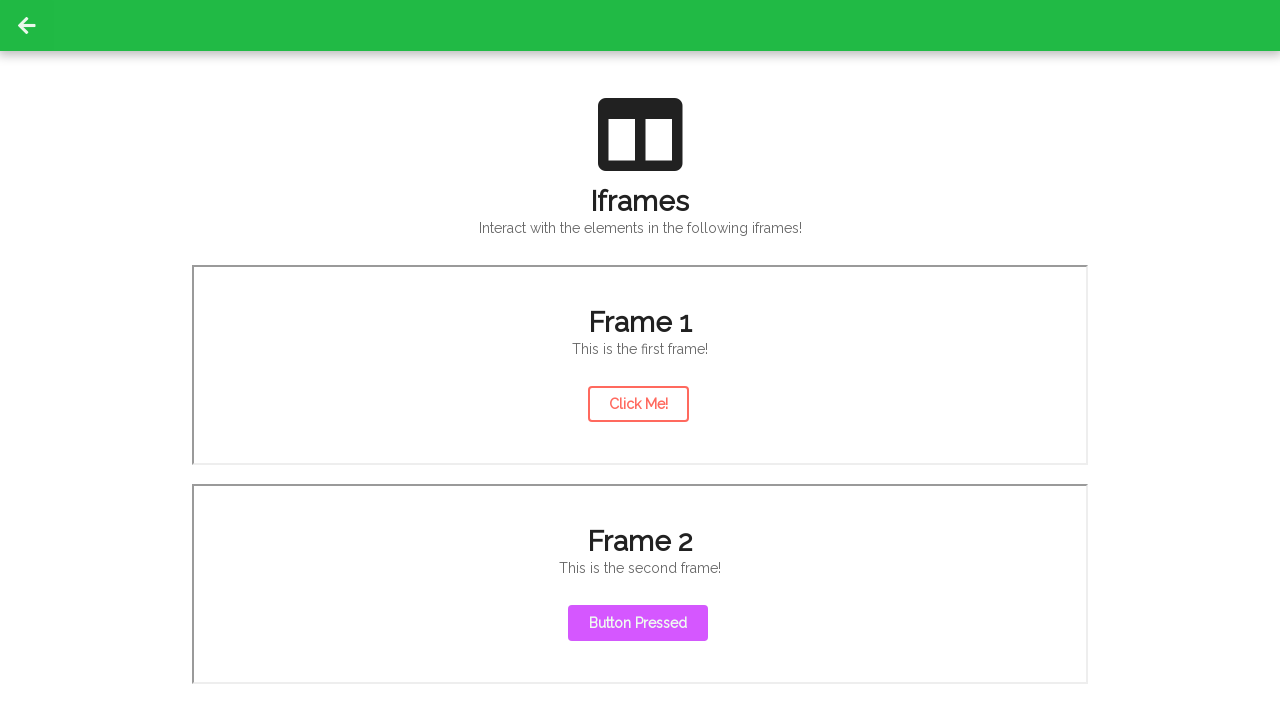

Waited 2 seconds for visual effect
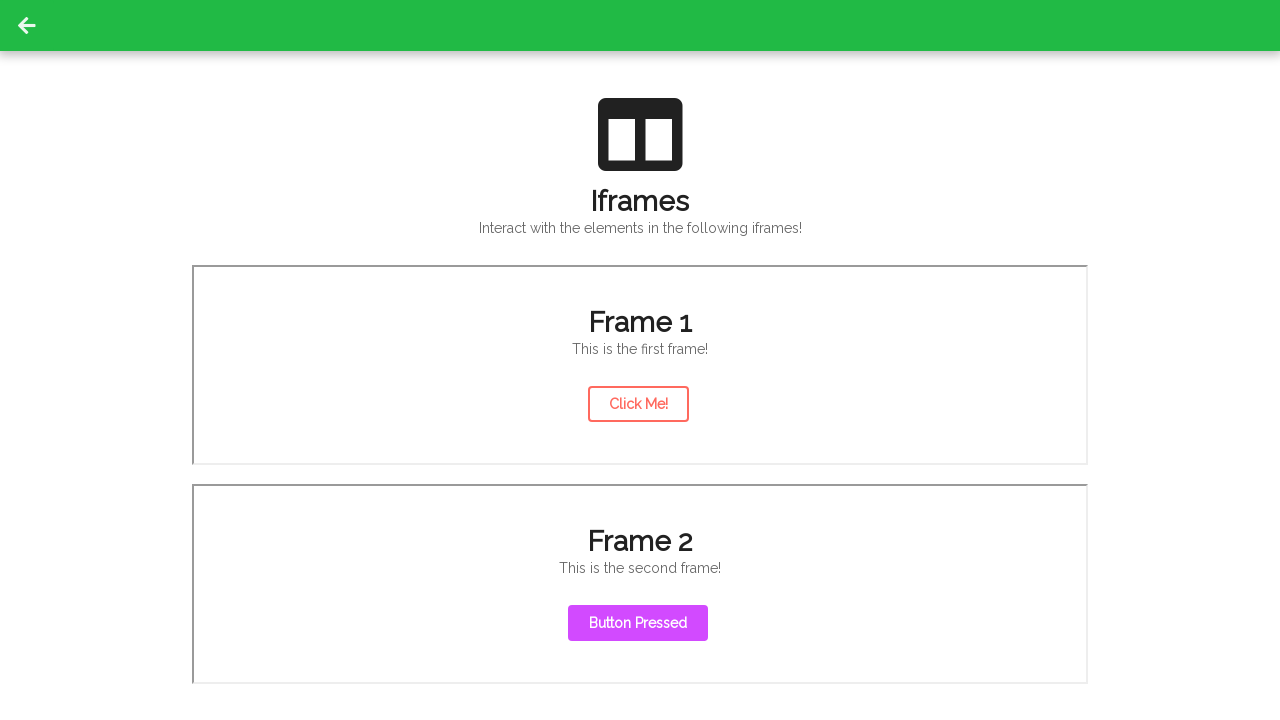

Located first iframe with src='/selenium/frame1'
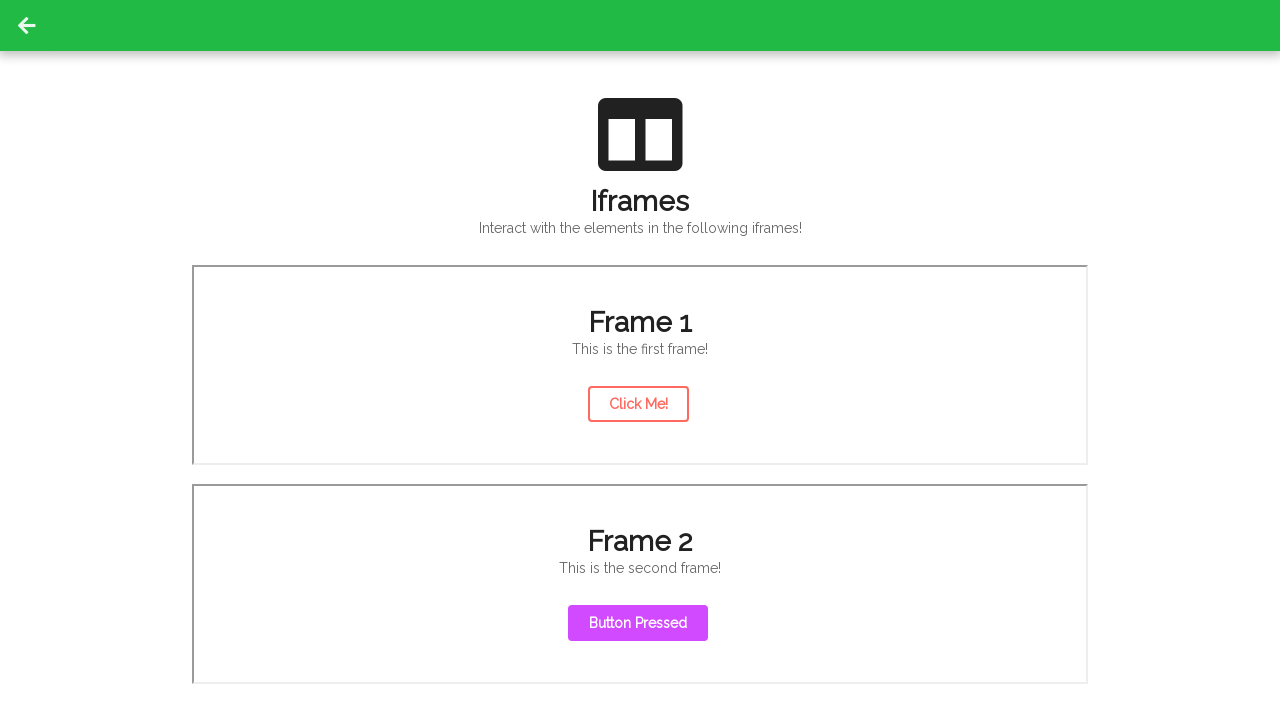

Clicked action button in first iframe at (638, 404) on iframe[src='/selenium/frame1'] >> internal:control=enter-frame >> #actionButton
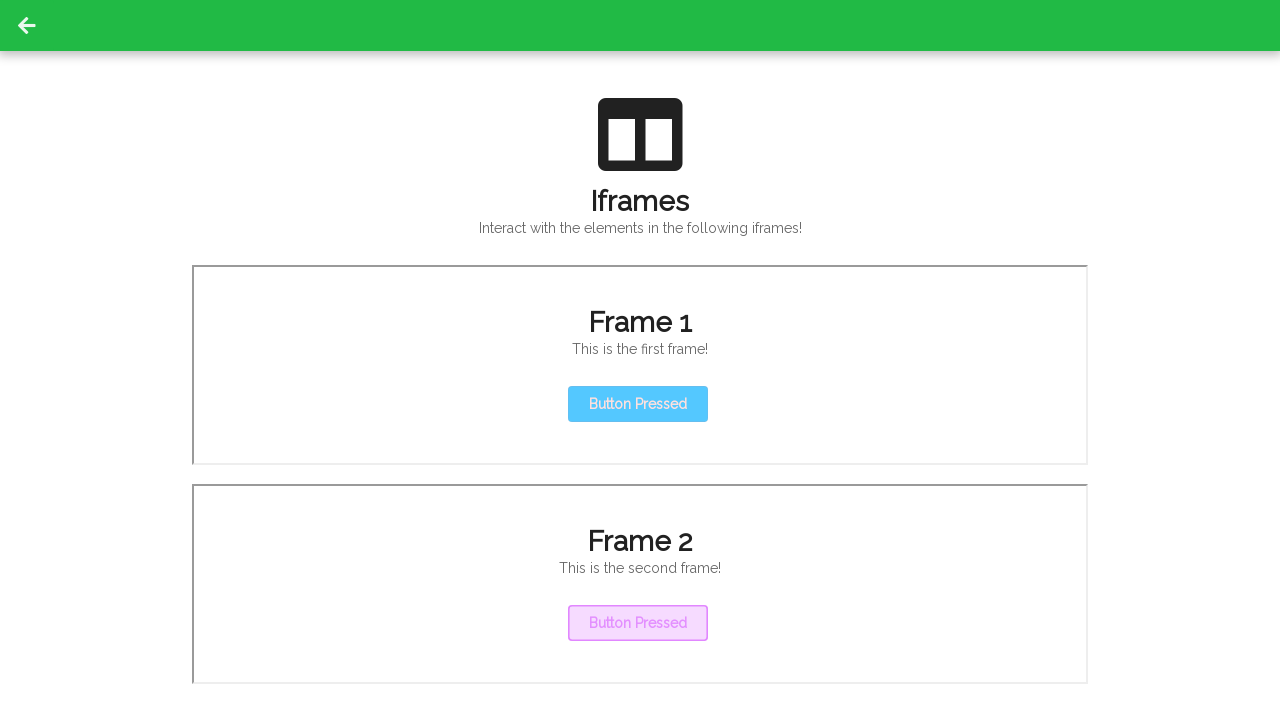

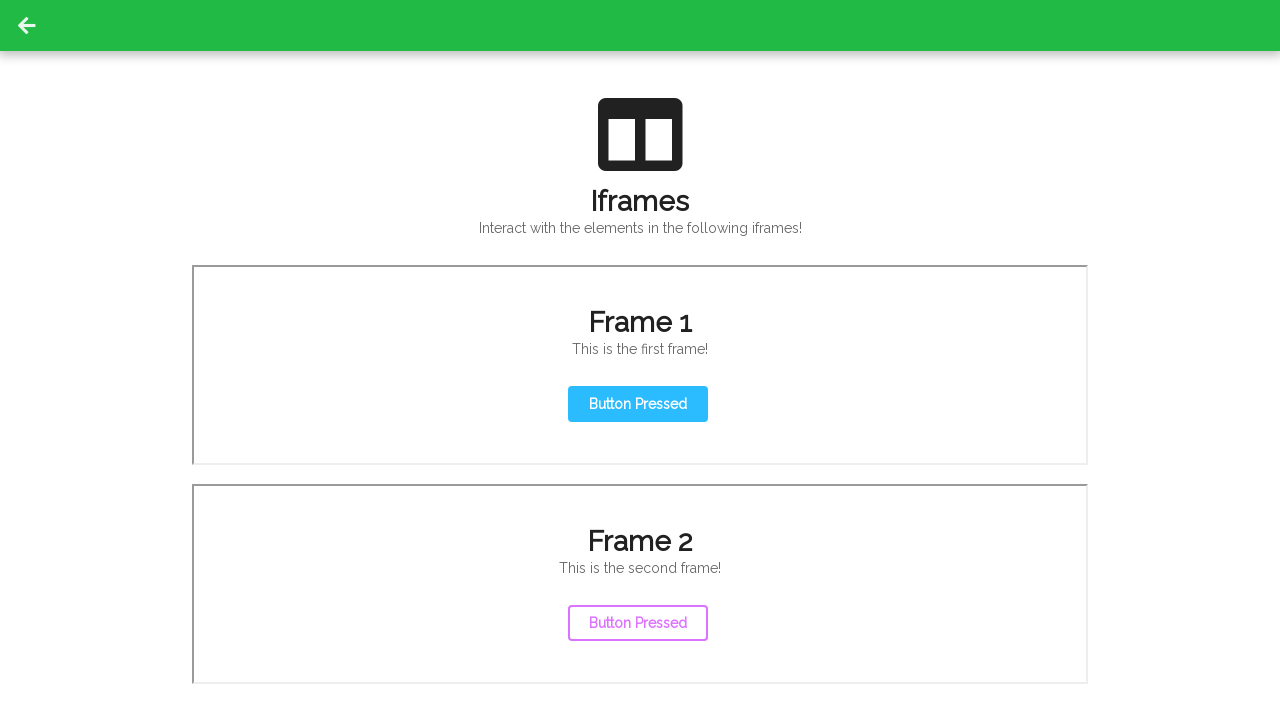